Navigates to GeeksforGeeks homepage, maximizes the window, and waits for the page to load while looking for links containing a specific pattern.

Starting URL: https://www.geeksforgeeks.org/

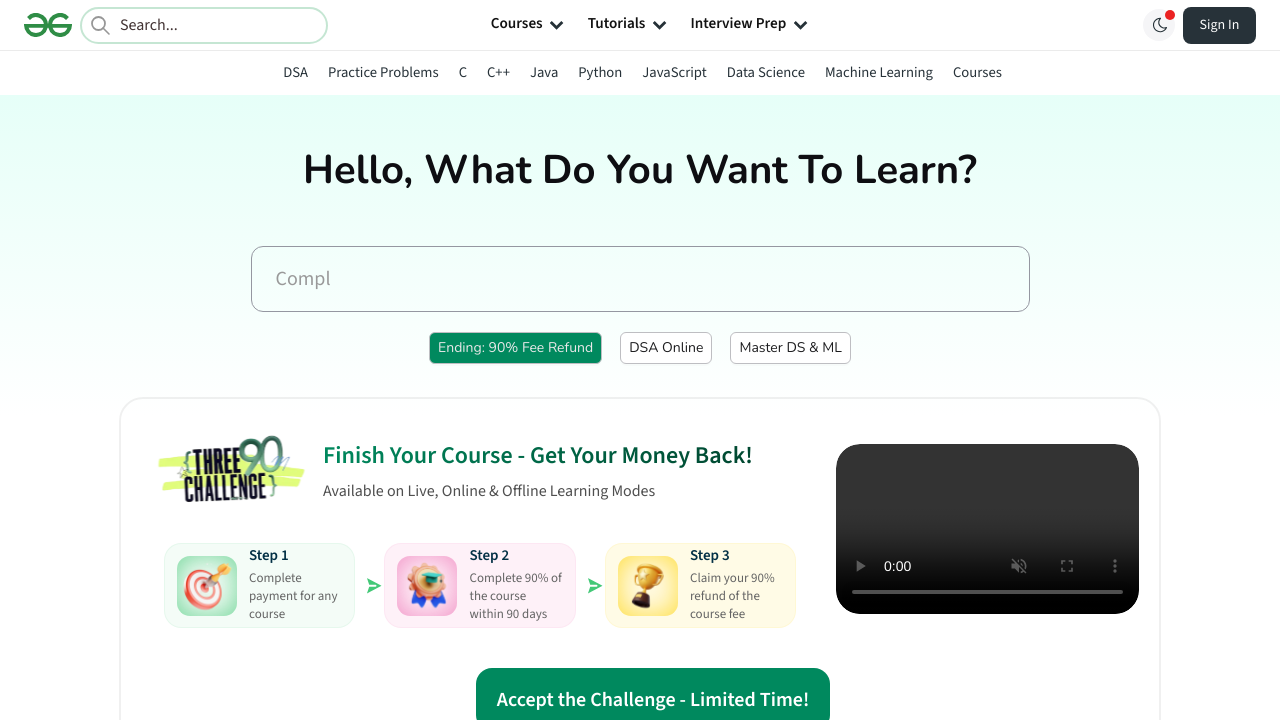

Page DOM content loaded
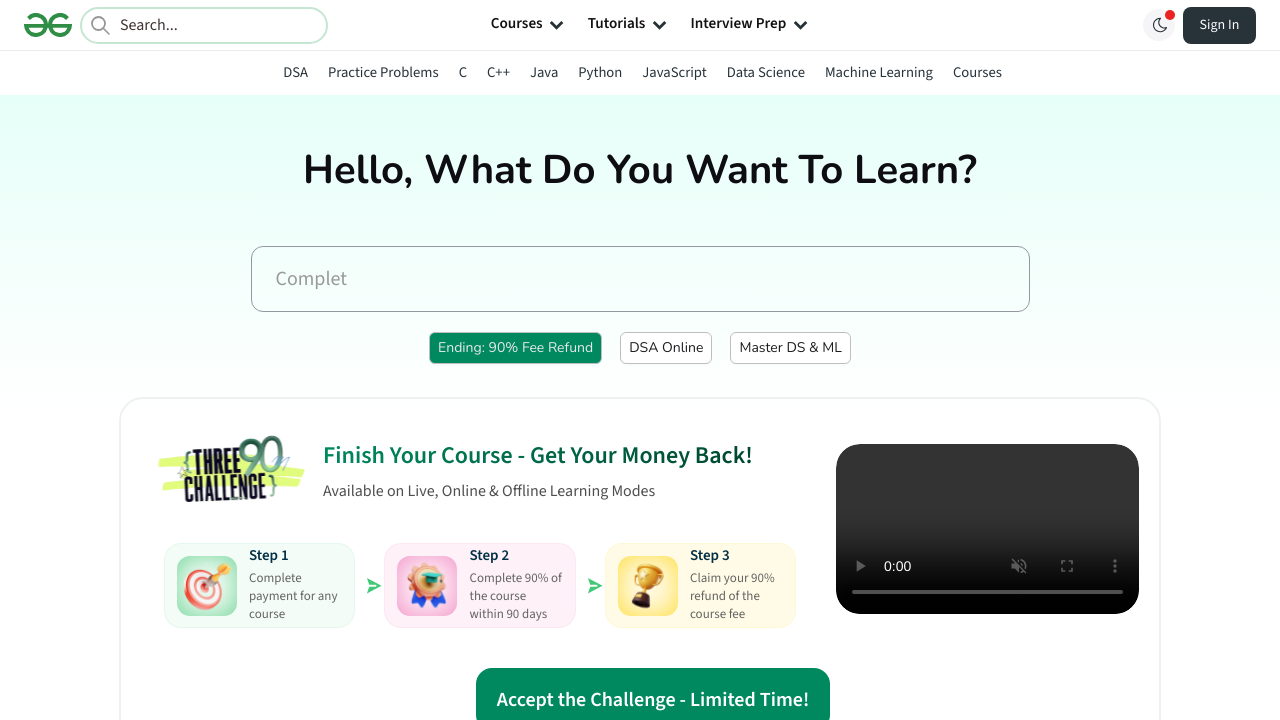

Links with specific pattern found on page
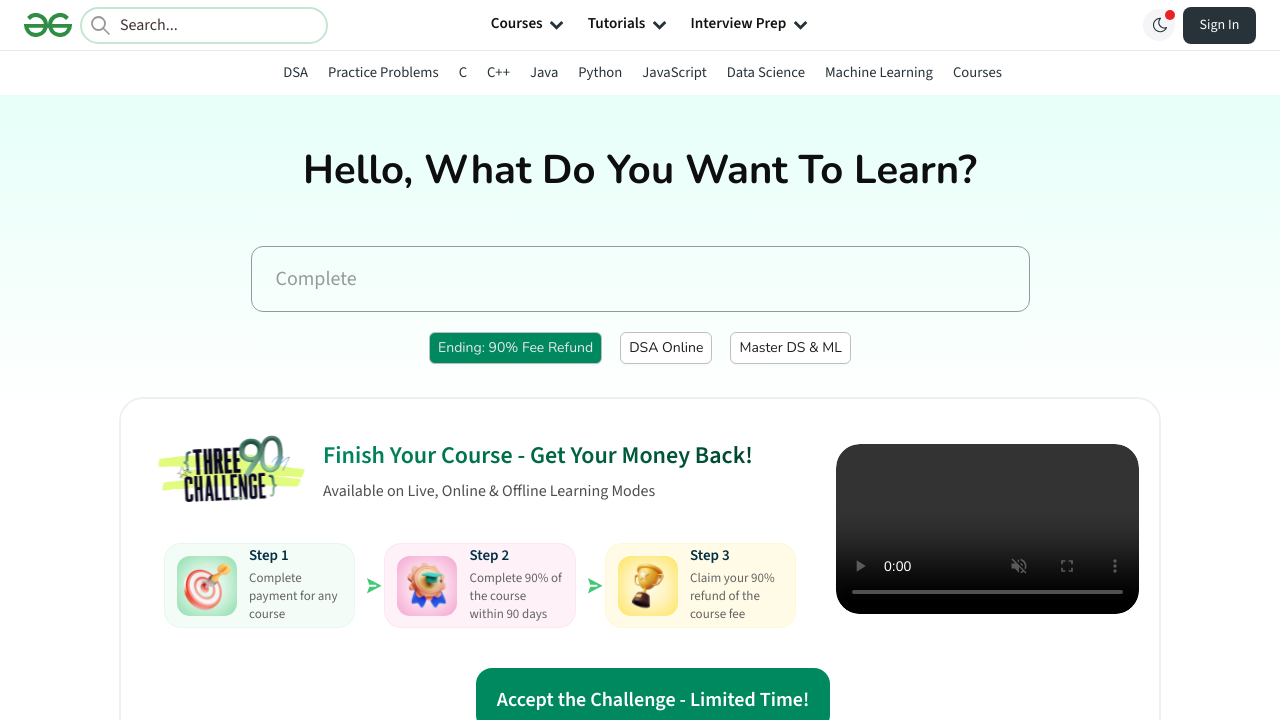

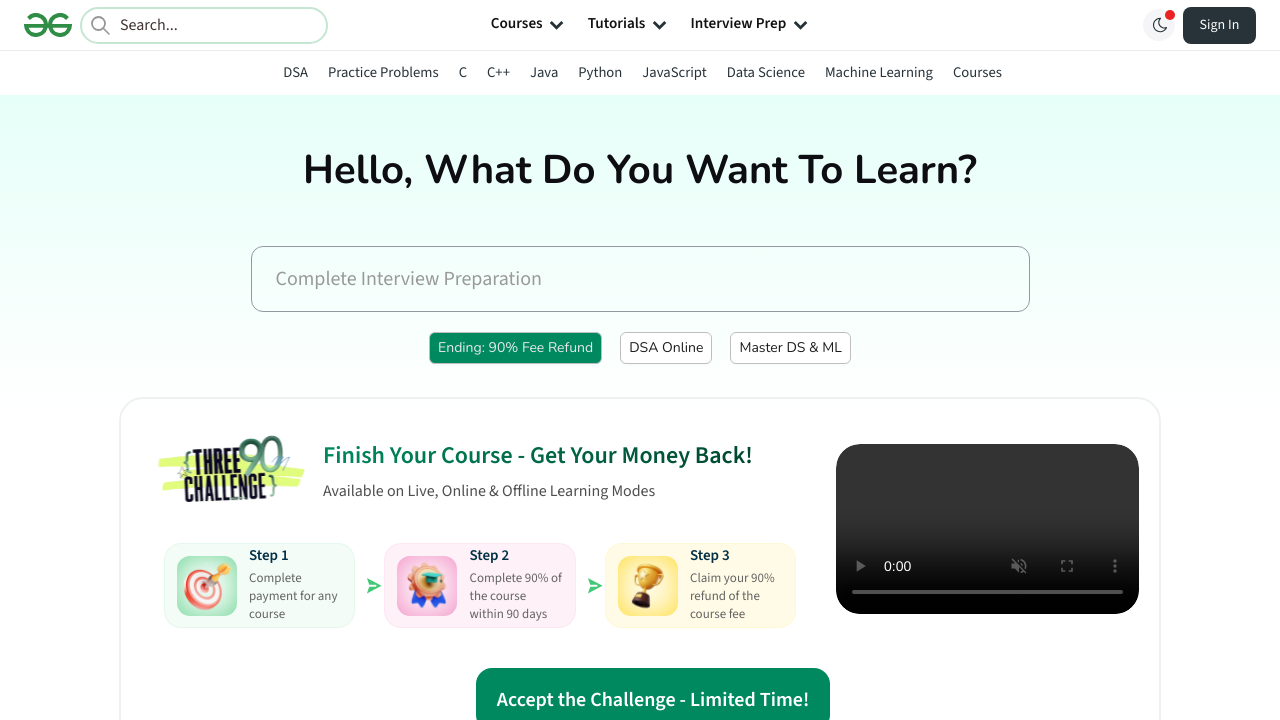